Verifies that there are exactly 5 elements with class "test" on the page

Starting URL: https://kristinek.github.io/site/examples/locators

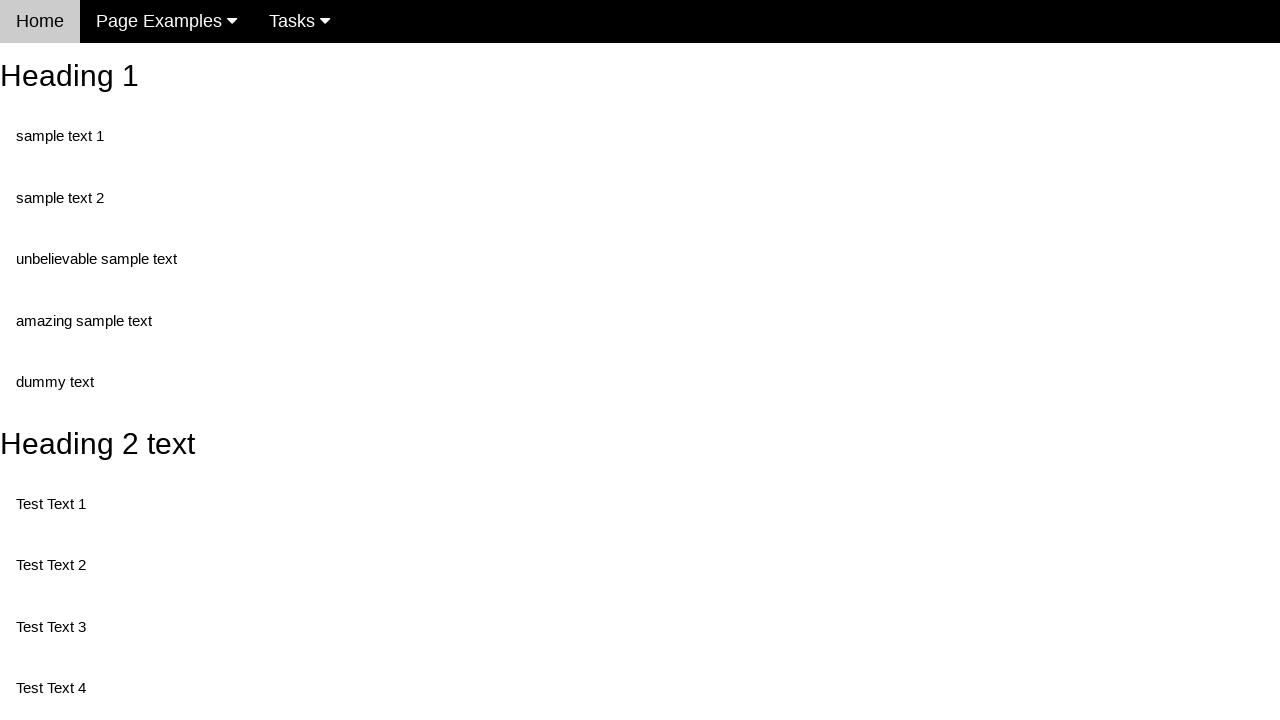

Navigated to the locators example page
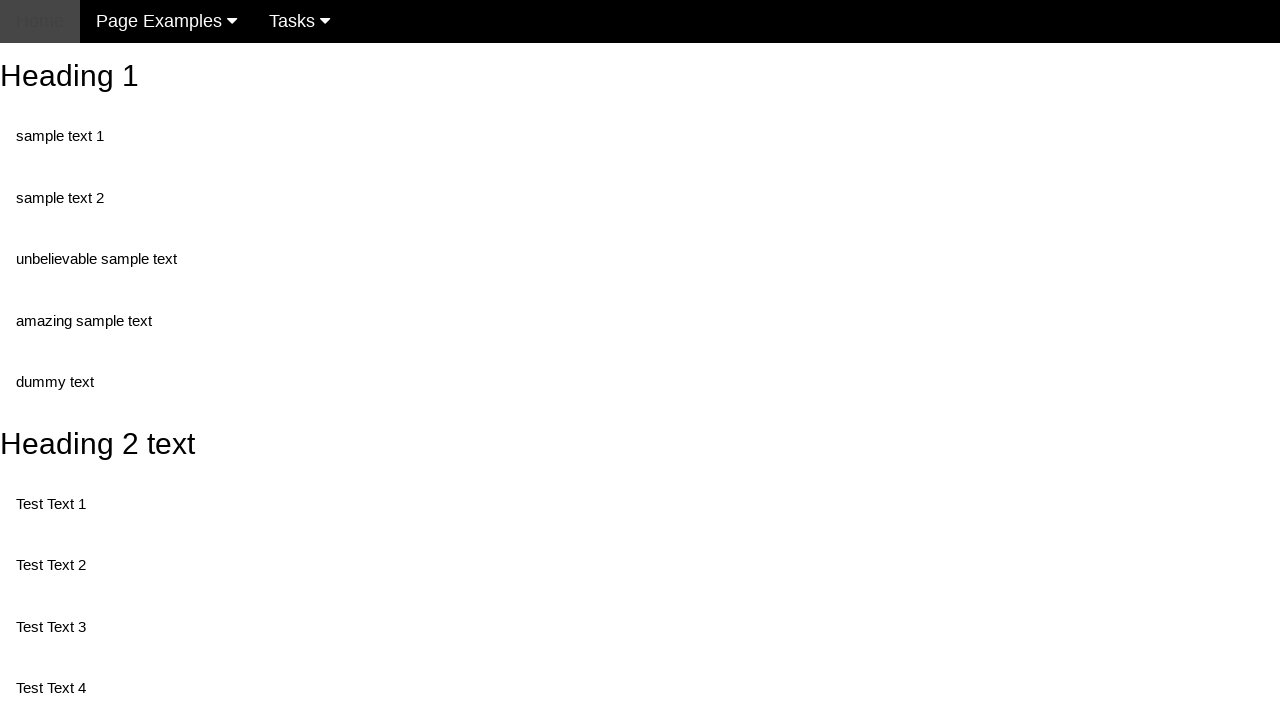

Retrieved all elements with class 'test'
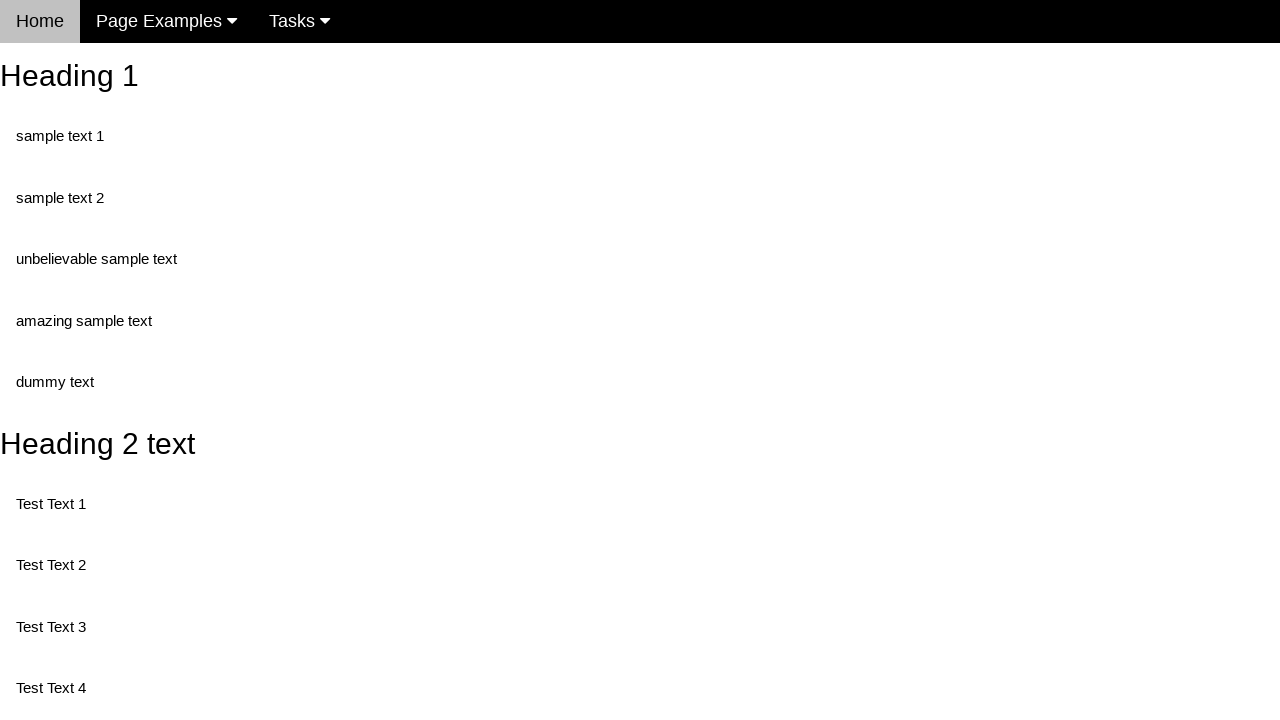

Verified that exactly 5 elements with class 'test' are present on the page
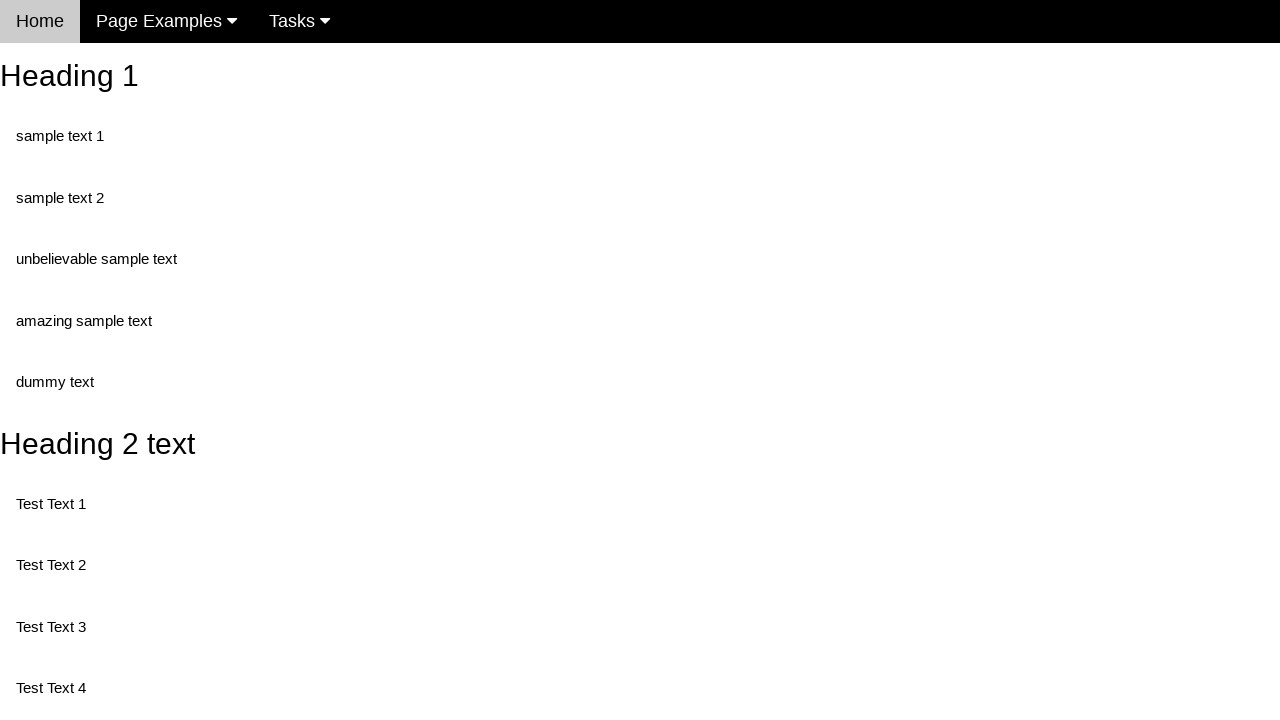

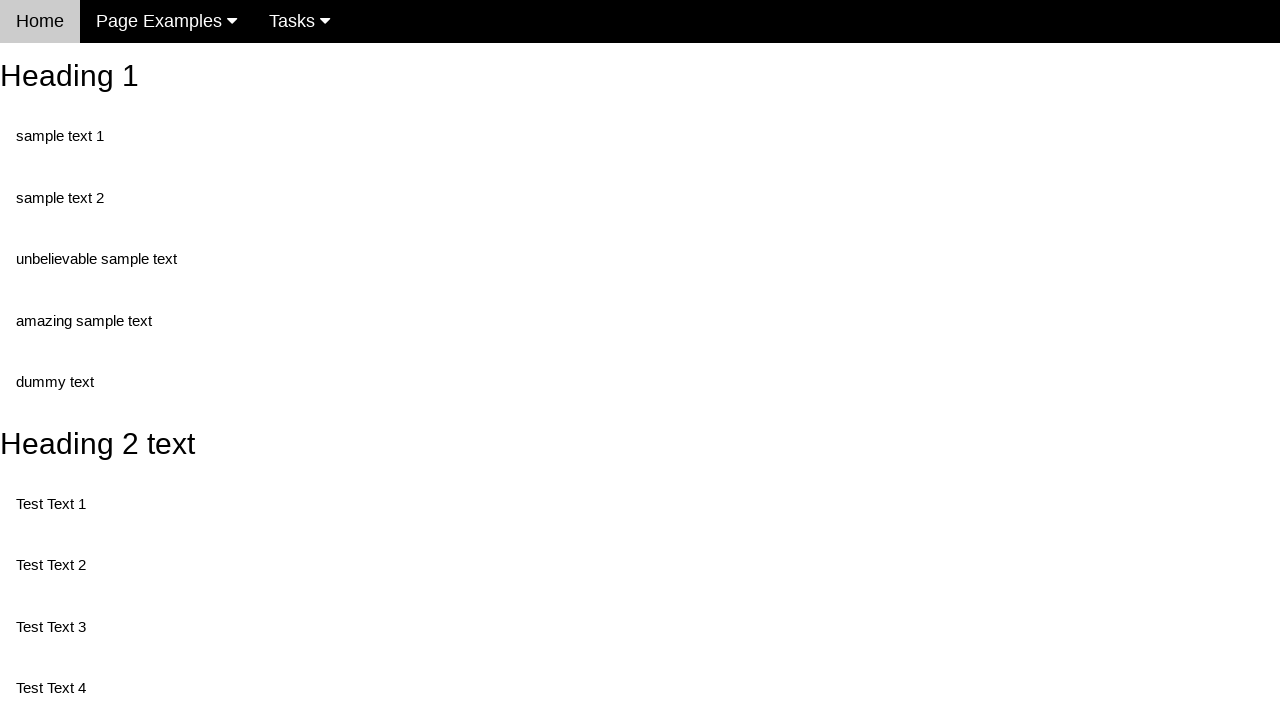